Tests that todo data persists after page reload

Starting URL: https://demo.playwright.dev/todomvc

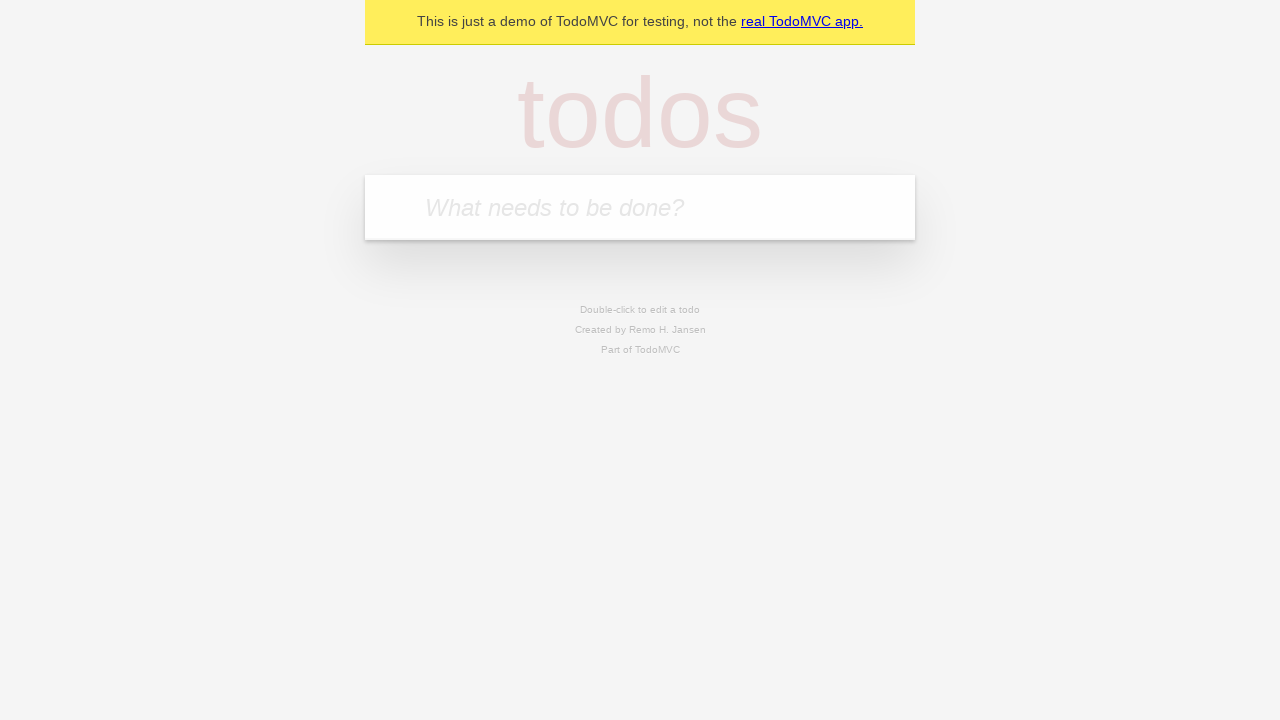

Located the 'What needs to be done?' input field
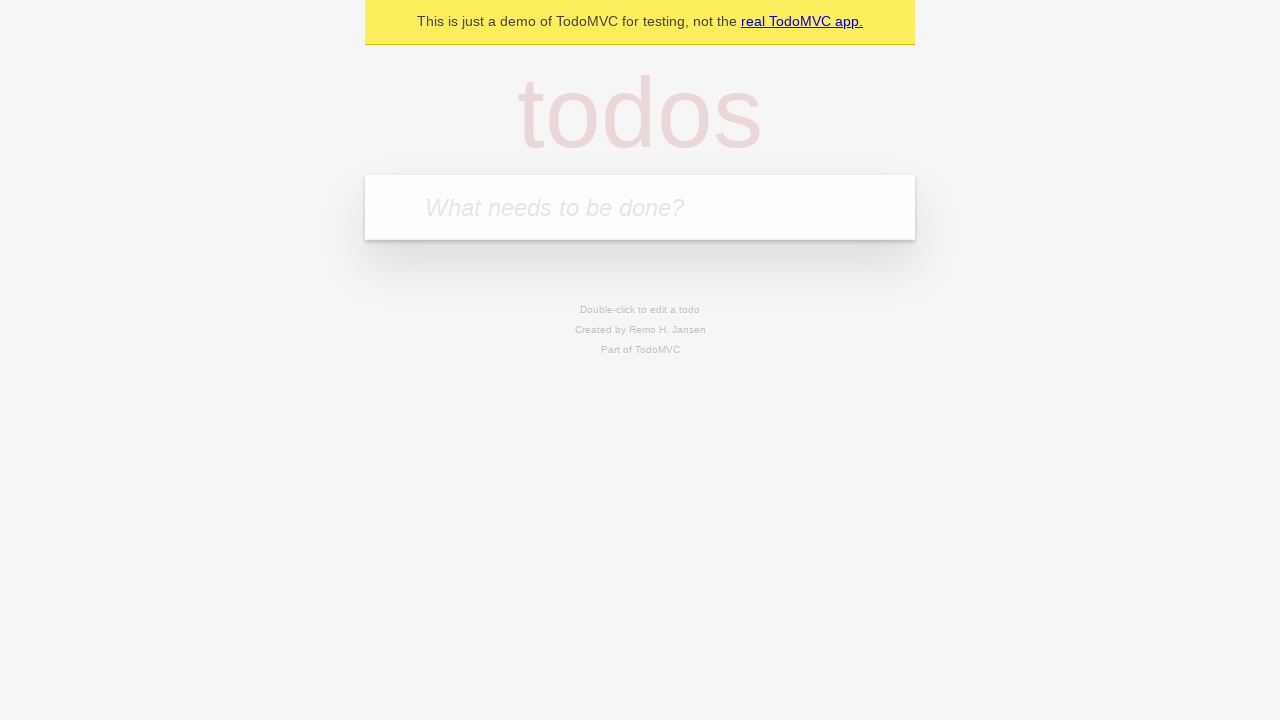

Filled todo input with 'buy some cheese' on internal:attr=[placeholder="What needs to be done?"i]
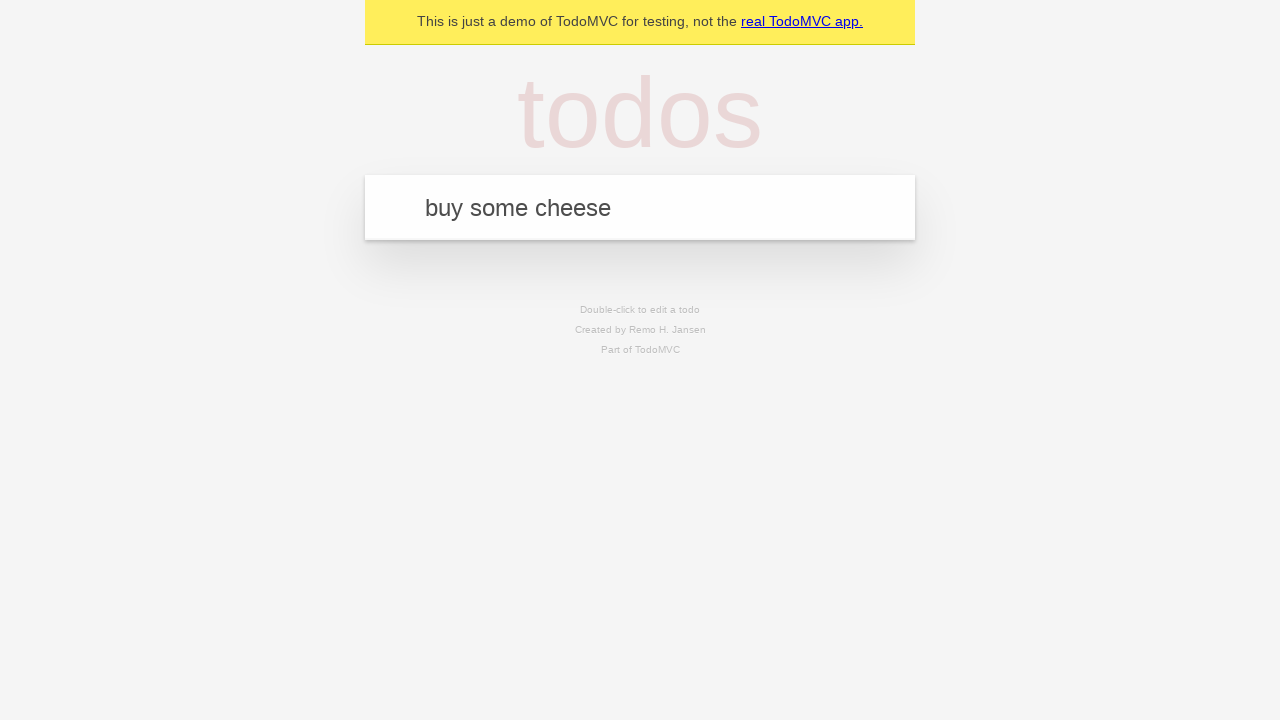

Pressed Enter to create todo 'buy some cheese' on internal:attr=[placeholder="What needs to be done?"i]
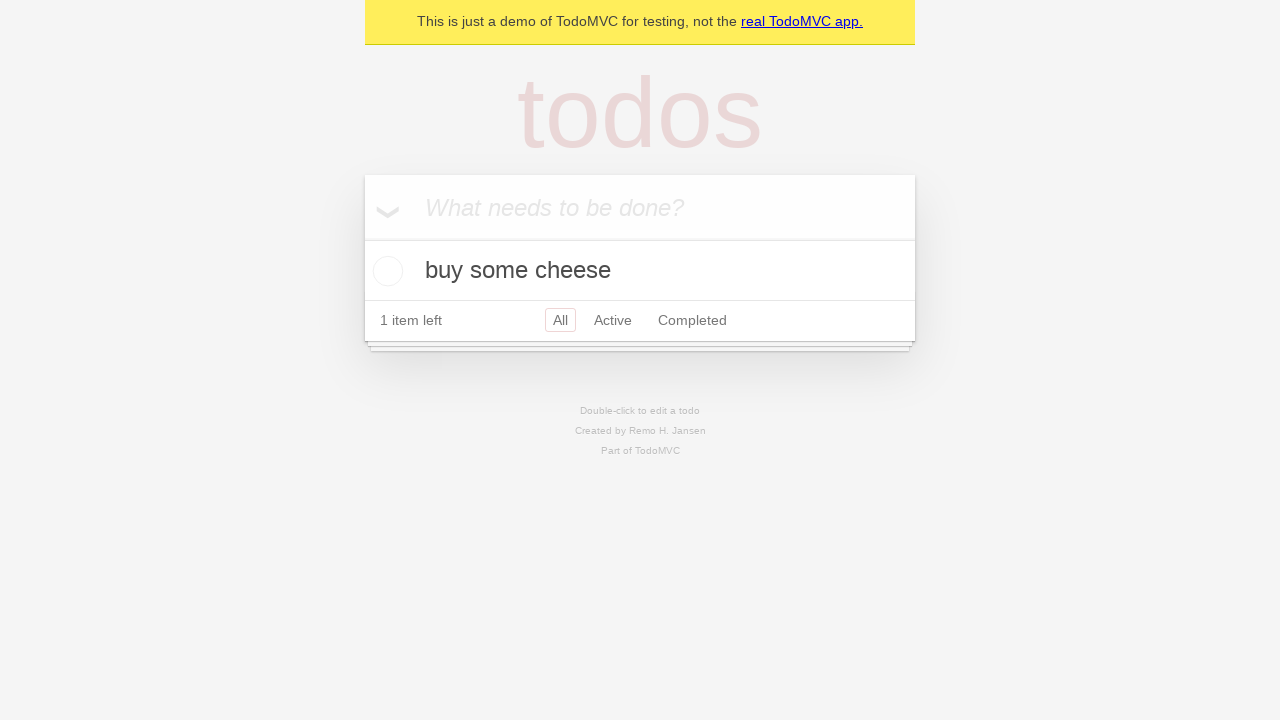

Filled todo input with 'feed the cat' on internal:attr=[placeholder="What needs to be done?"i]
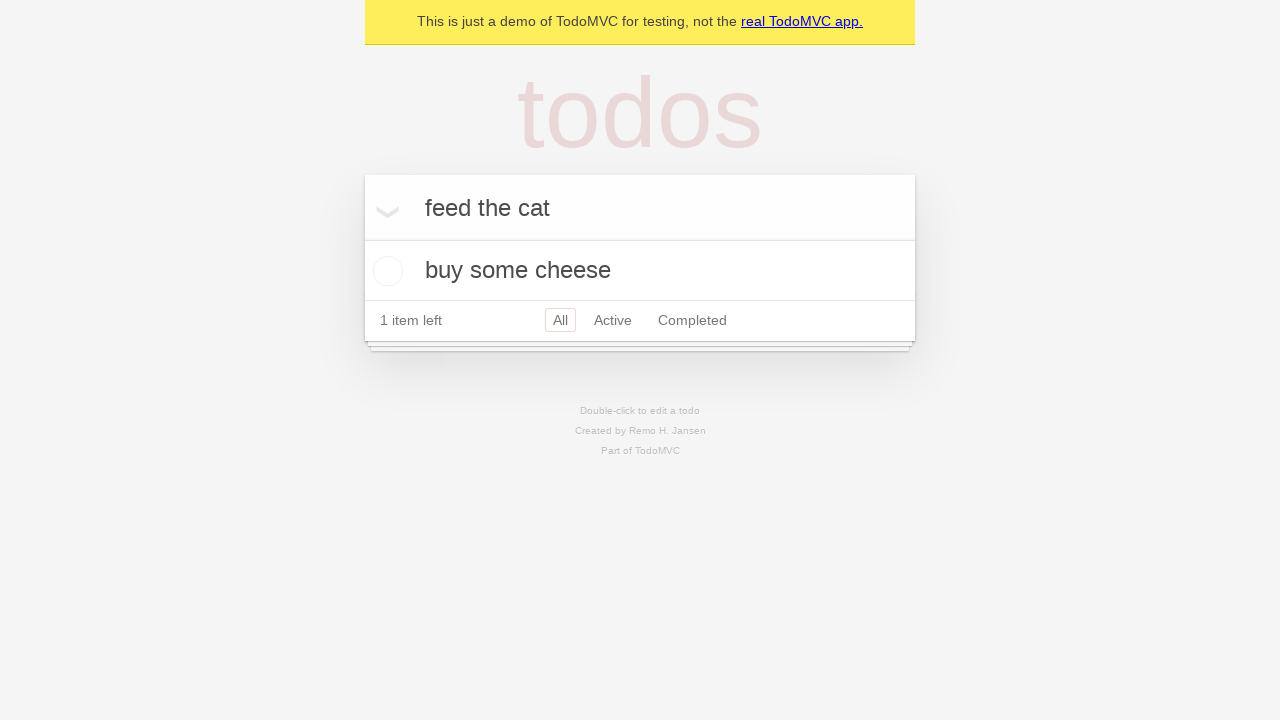

Pressed Enter to create todo 'feed the cat' on internal:attr=[placeholder="What needs to be done?"i]
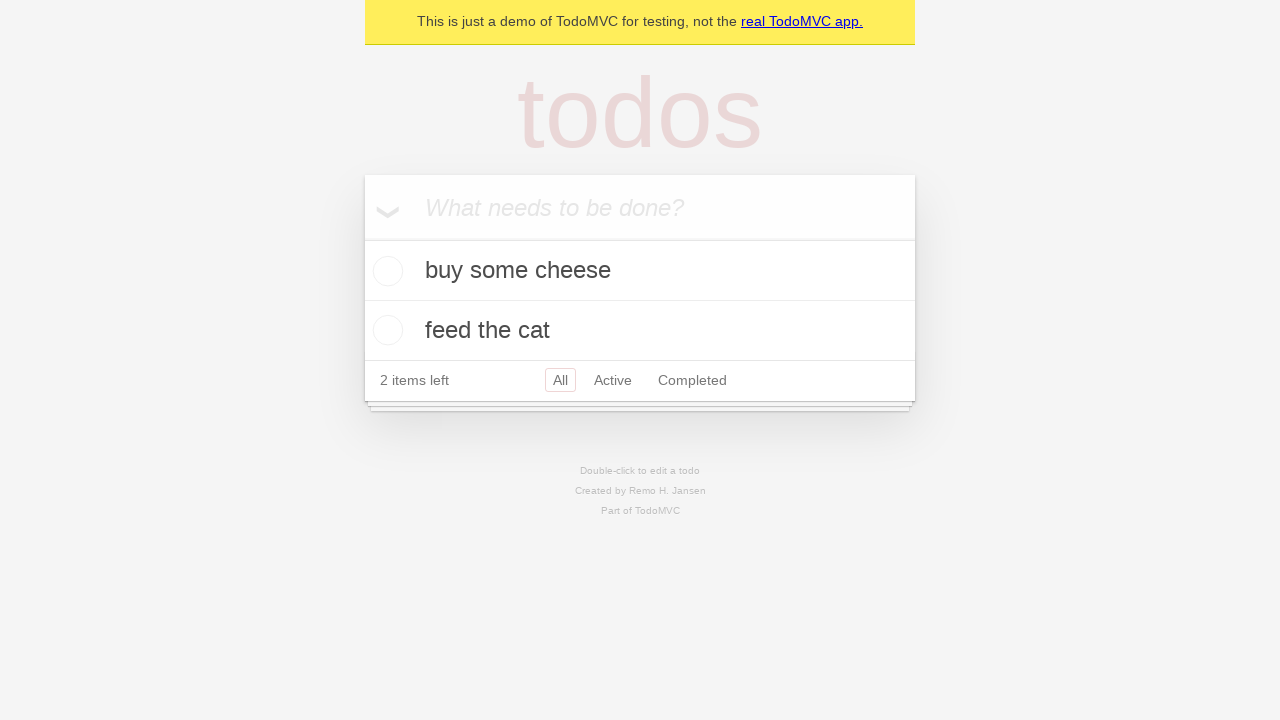

Waited for 2 todo items to be rendered
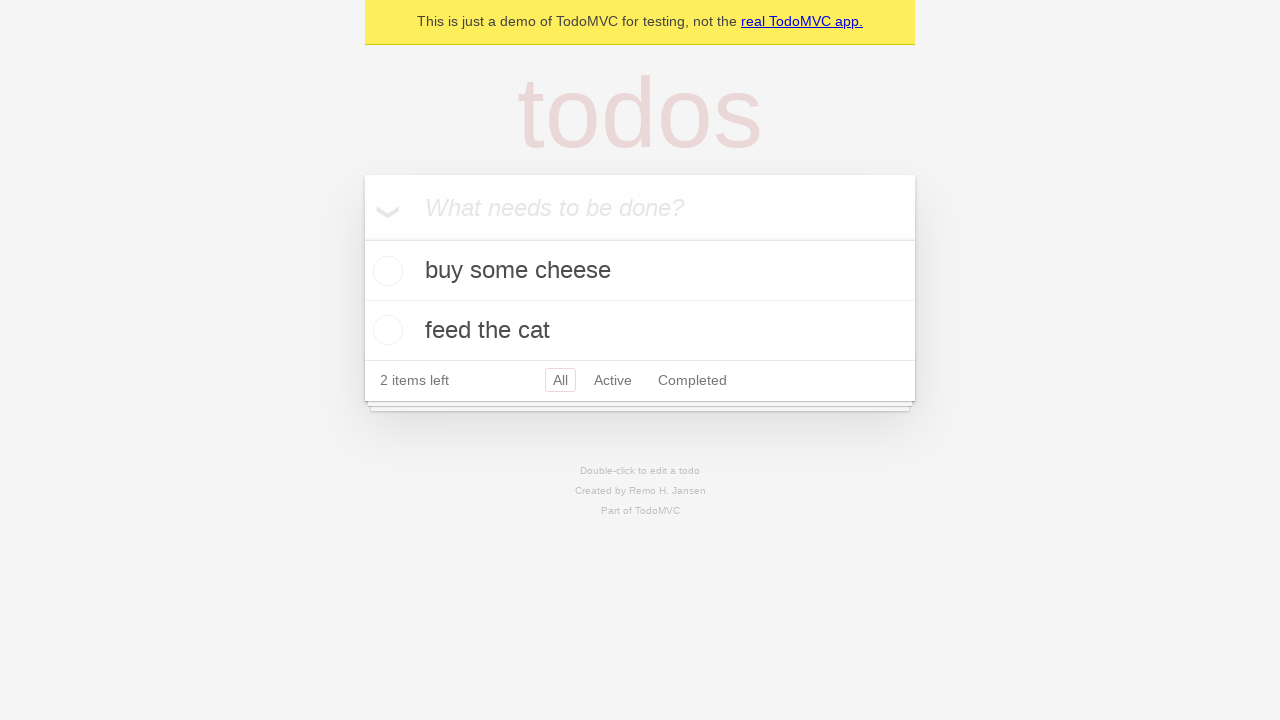

Located all todo items
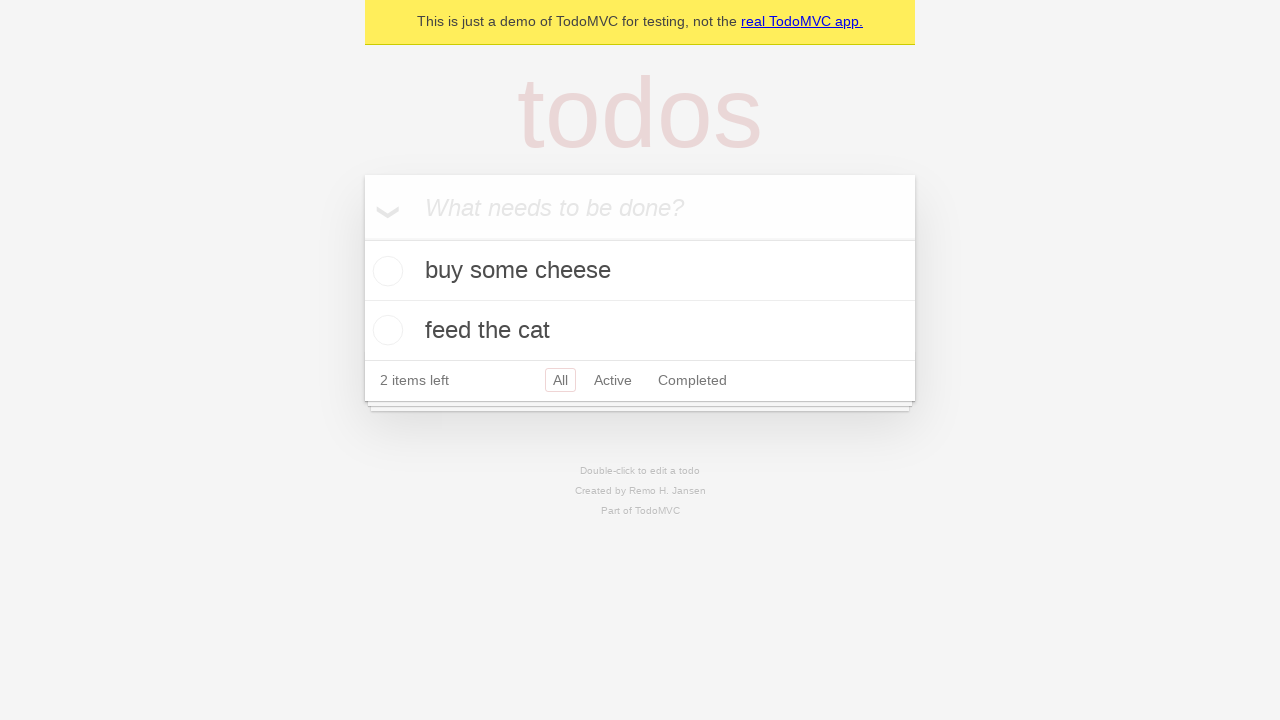

Located checkbox for first todo item
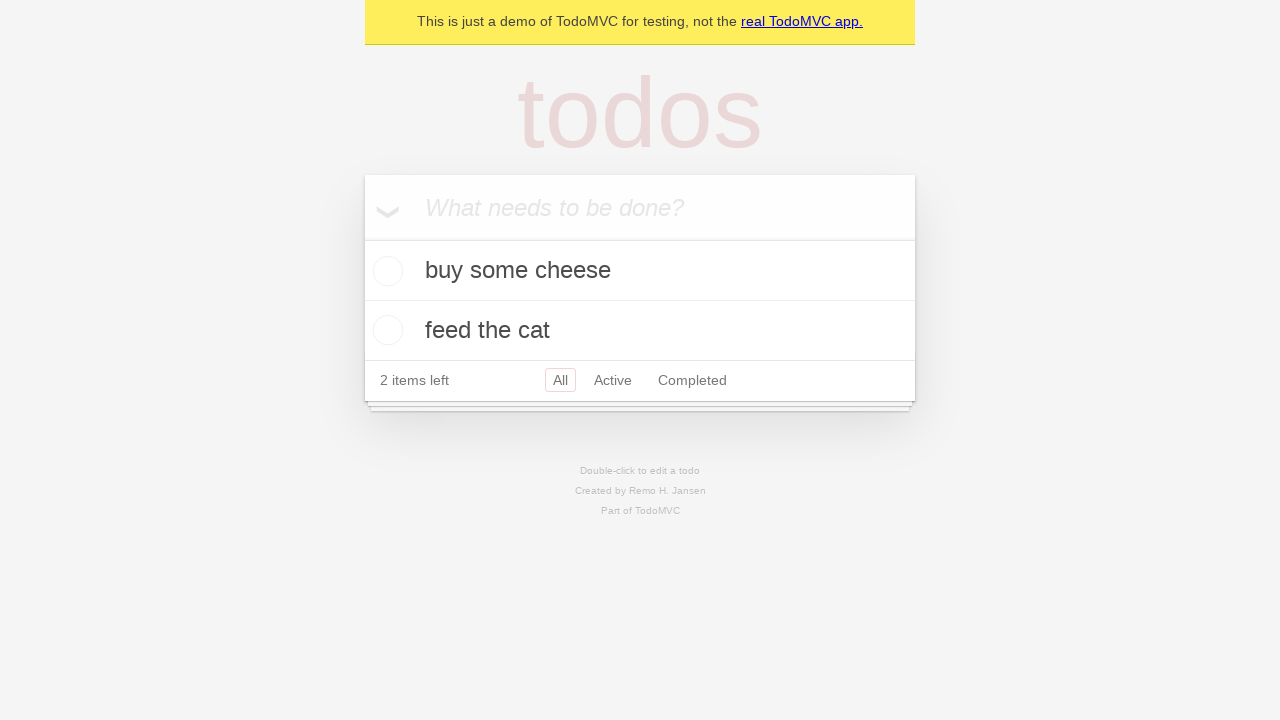

Checked the first todo item at (385, 271) on internal:testid=[data-testid="todo-item"s] >> nth=0 >> internal:role=checkbox
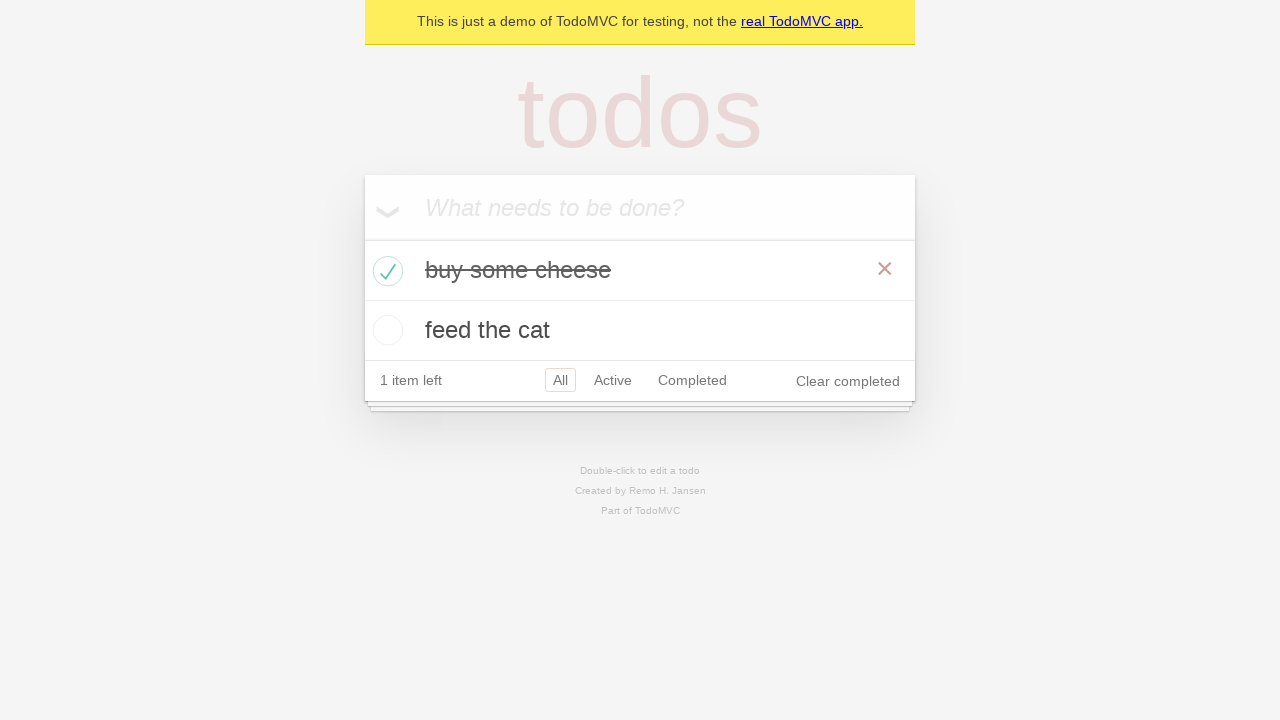

Reloaded the page to test data persistence
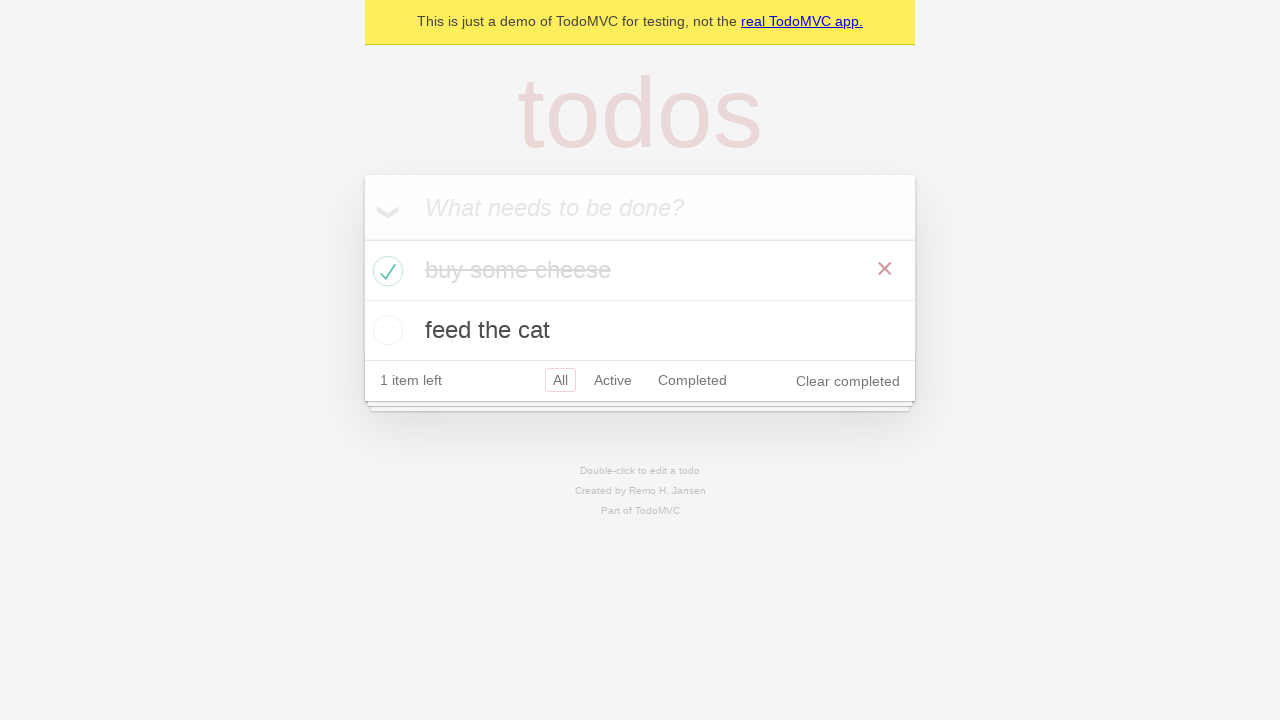

Waited for todo items to load after page reload
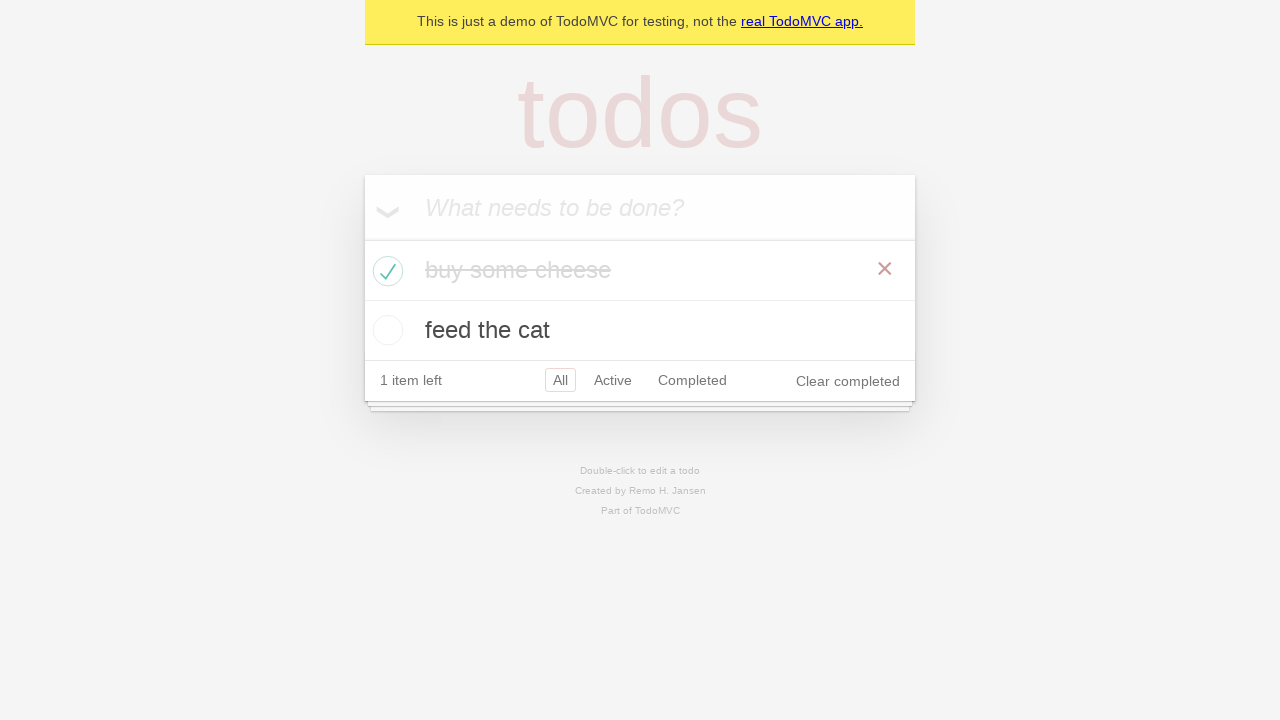

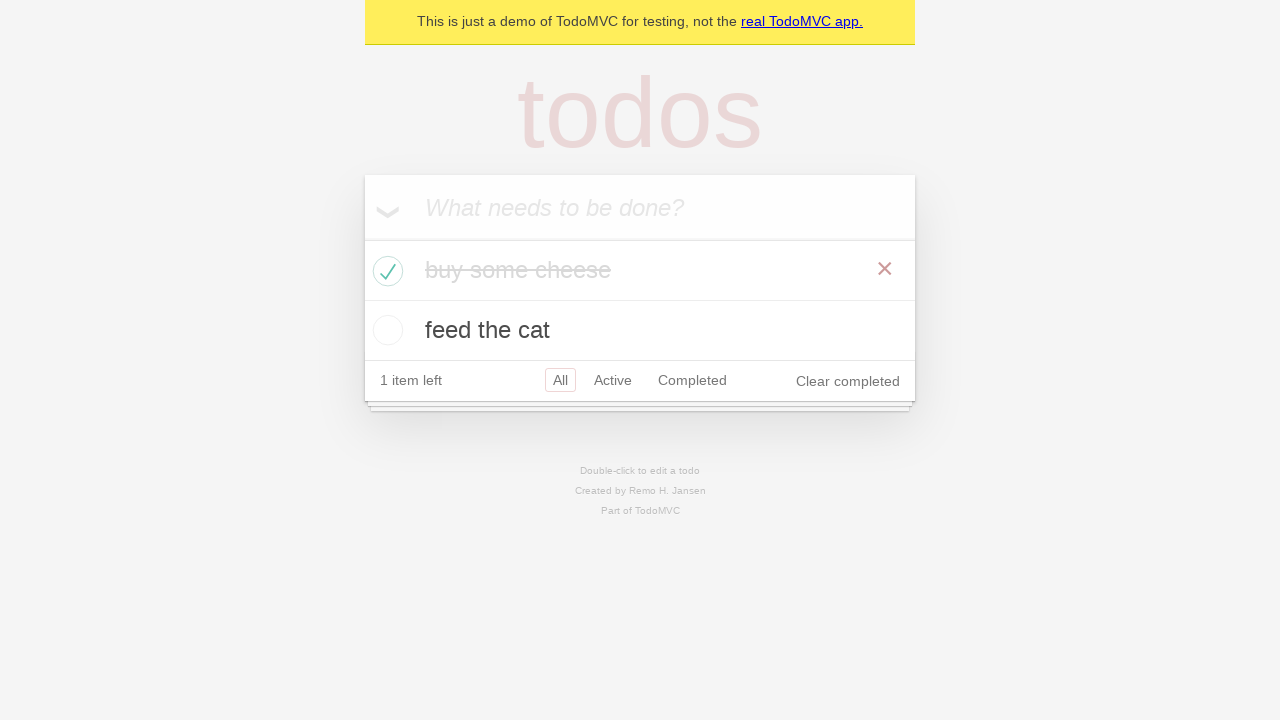